Tests scrolling functionality on a demo page by scrolling down 500 pixels using JavaScript execution

Starting URL: https://demoqa.com/menu/#

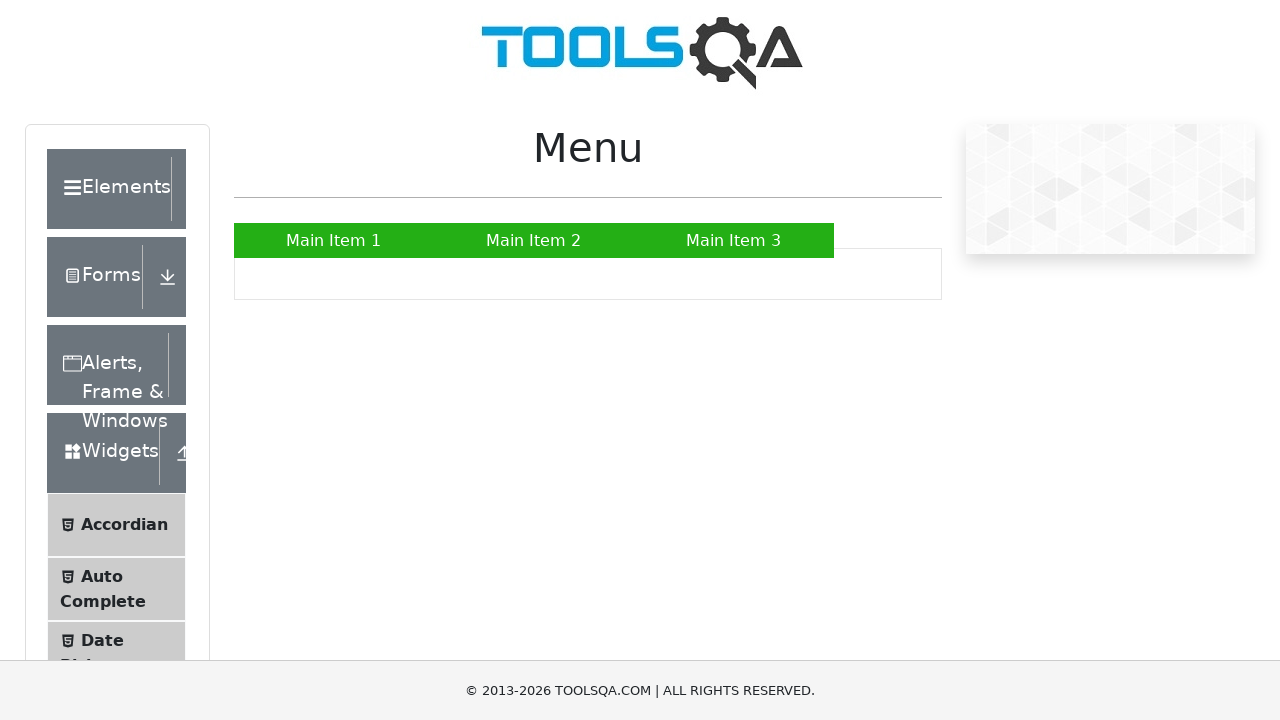

Navigated to demo page at https://demoqa.com/menu/#
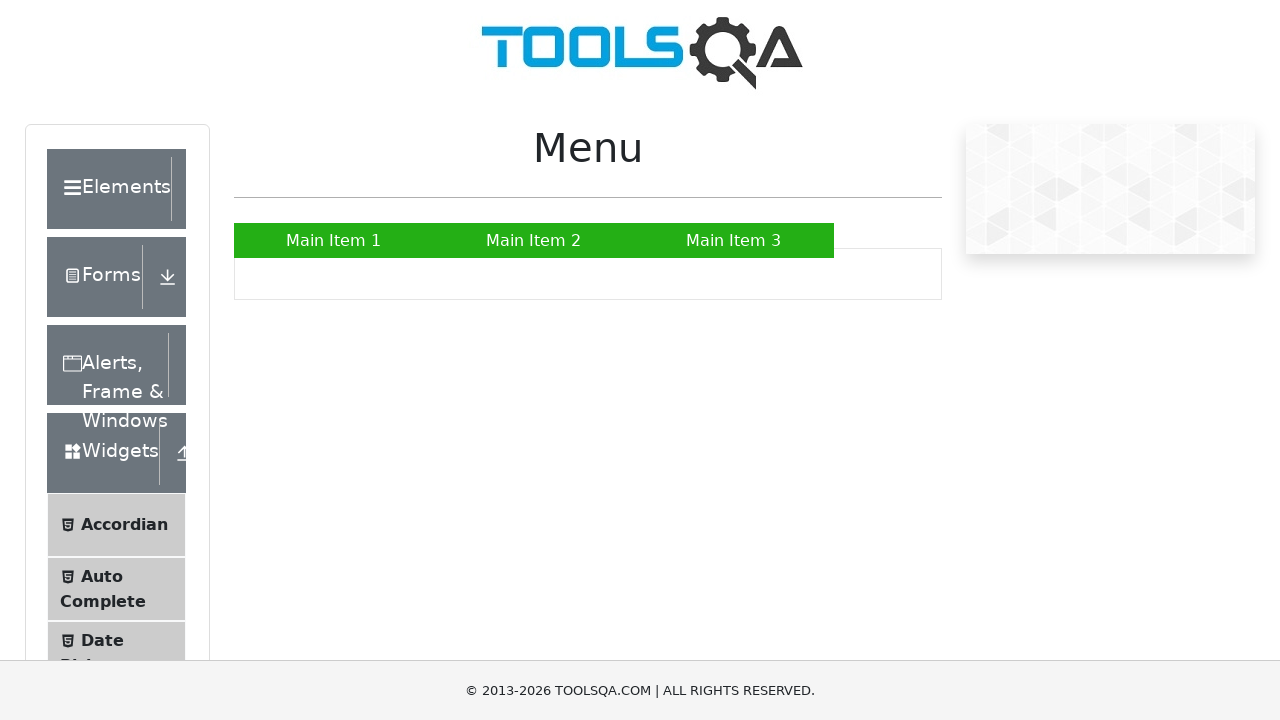

Scrolled down 500 pixels using JavaScript
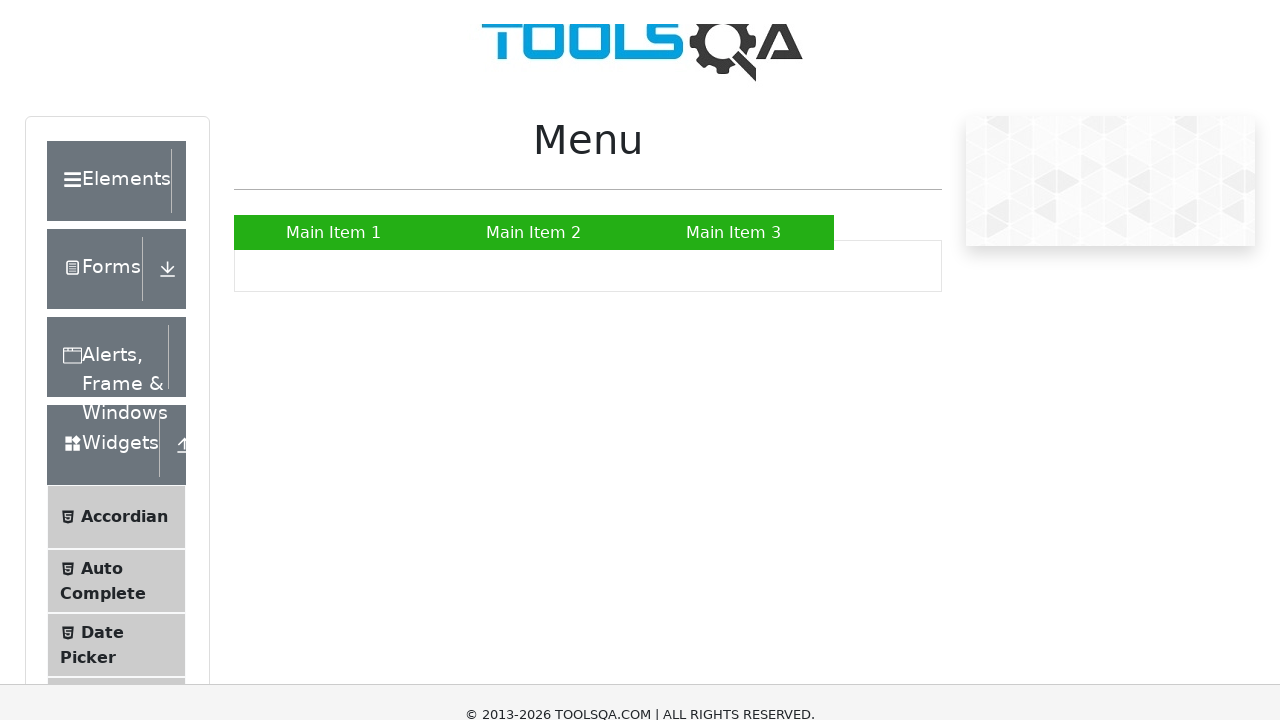

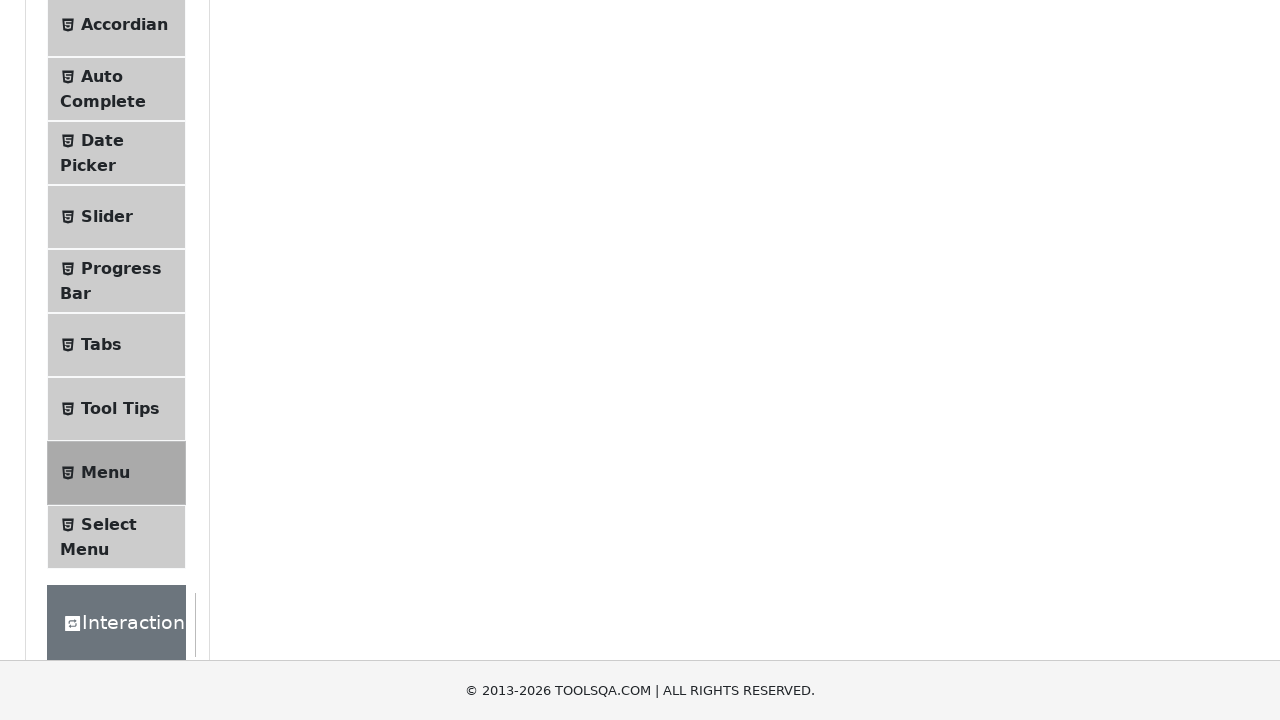